Tests nested frames navigation by clicking on the Nested Frames link, switching to the top frame, then switching to a child frame and verifying content is present.

Starting URL: https://the-internet.herokuapp.com/

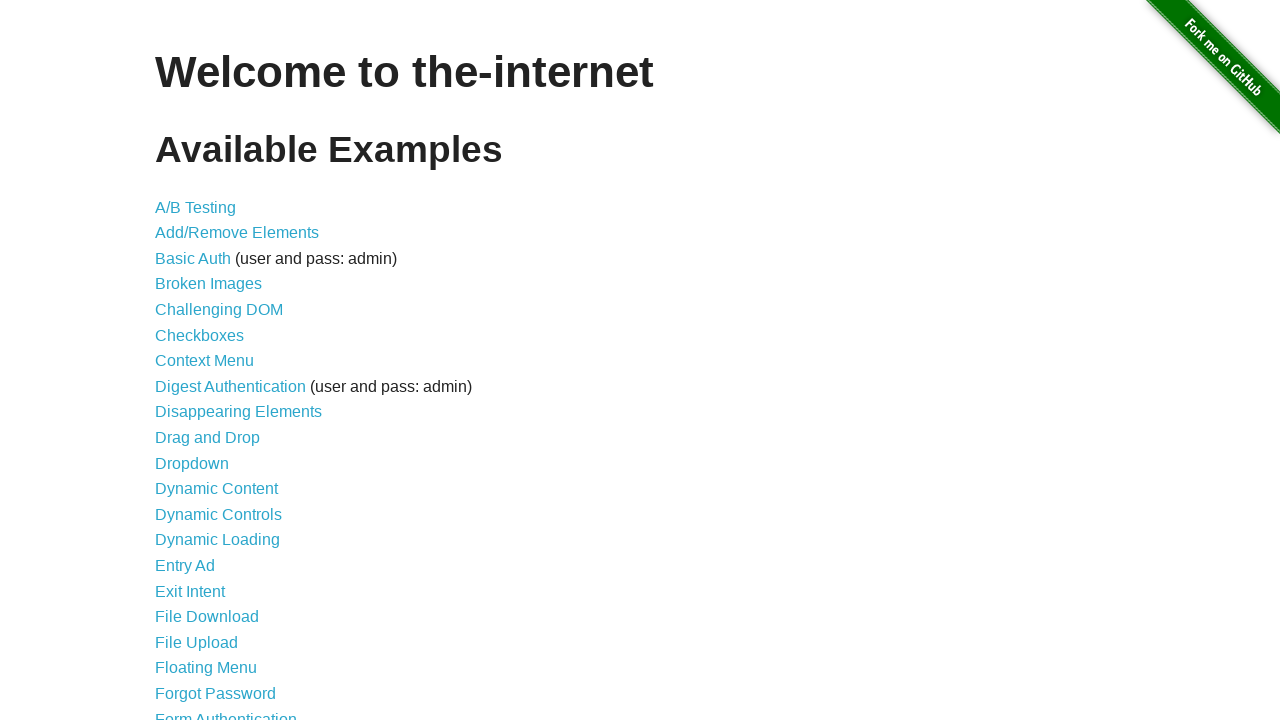

Clicked on the Nested Frames link at (210, 395) on text=Nested Frames
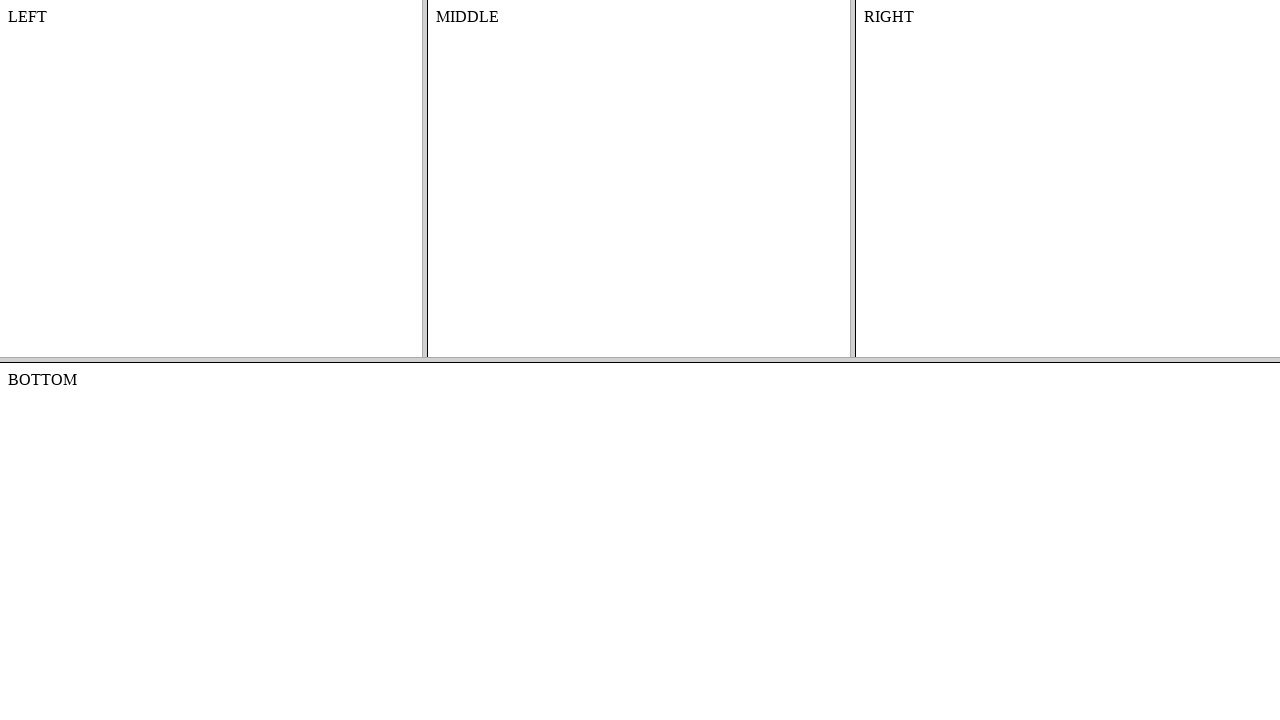

Nested Frames page loaded
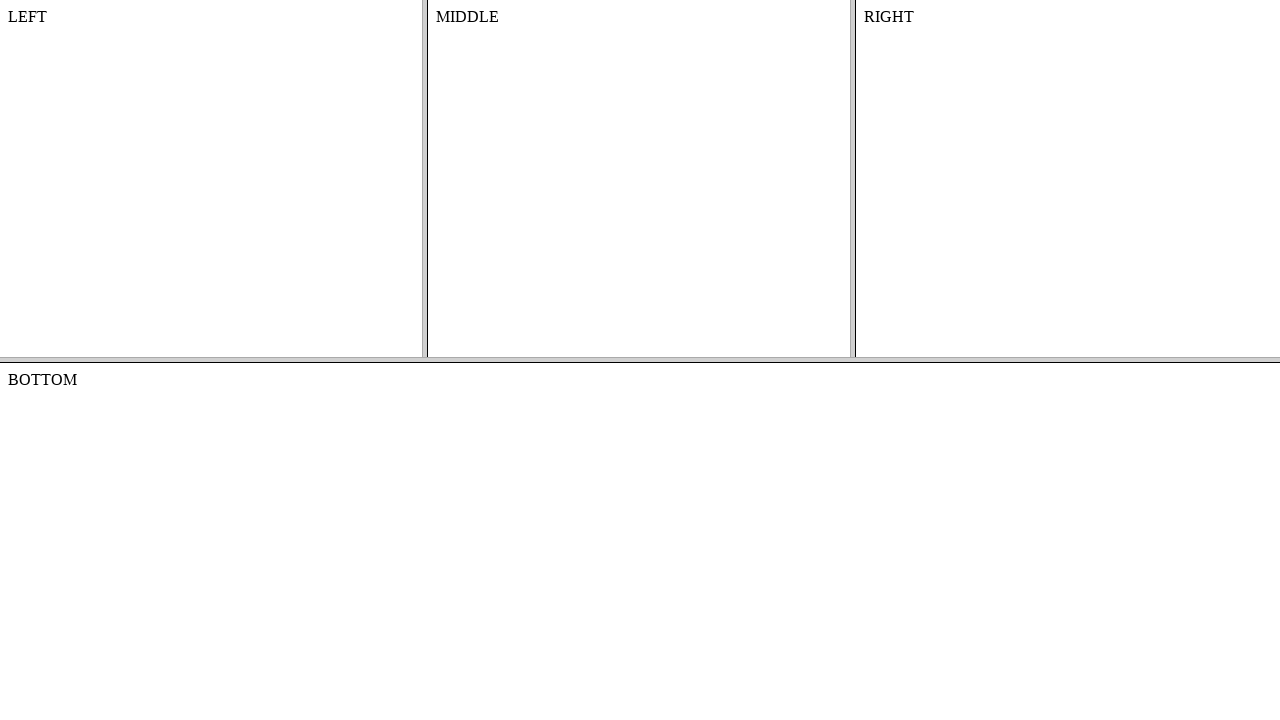

Switched to the top frame
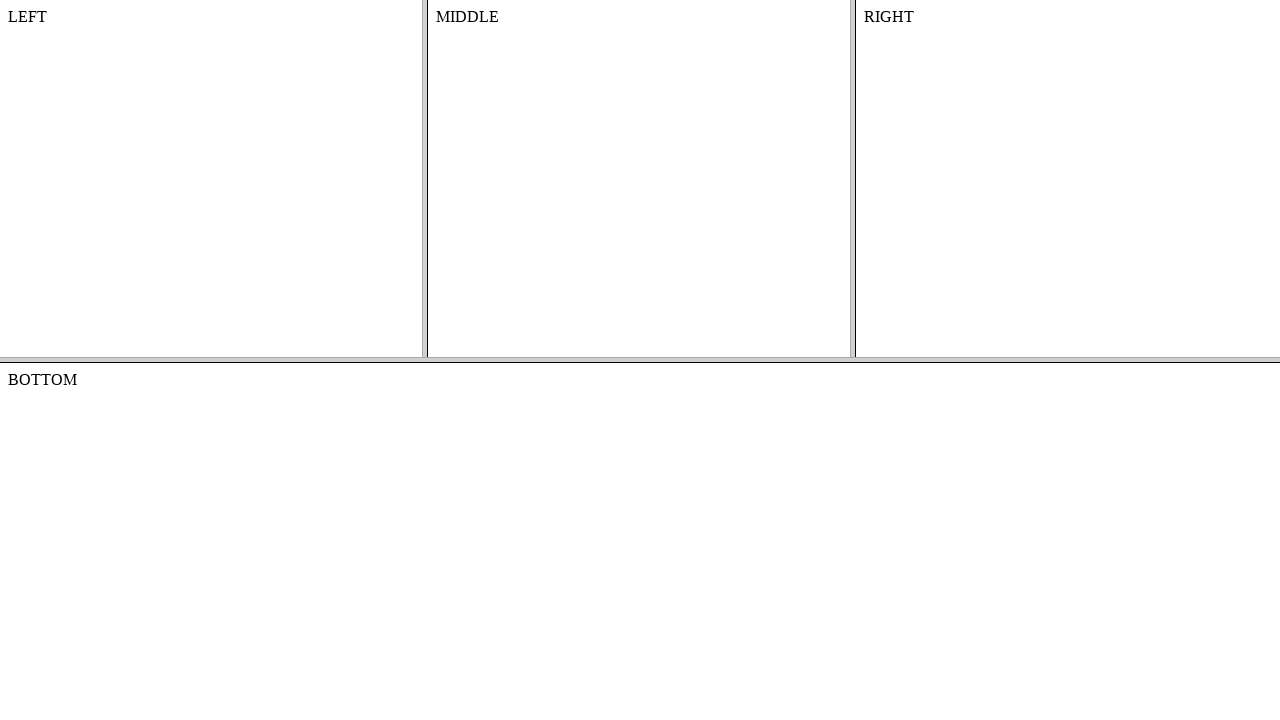

Accessed the middle frame within the top frame
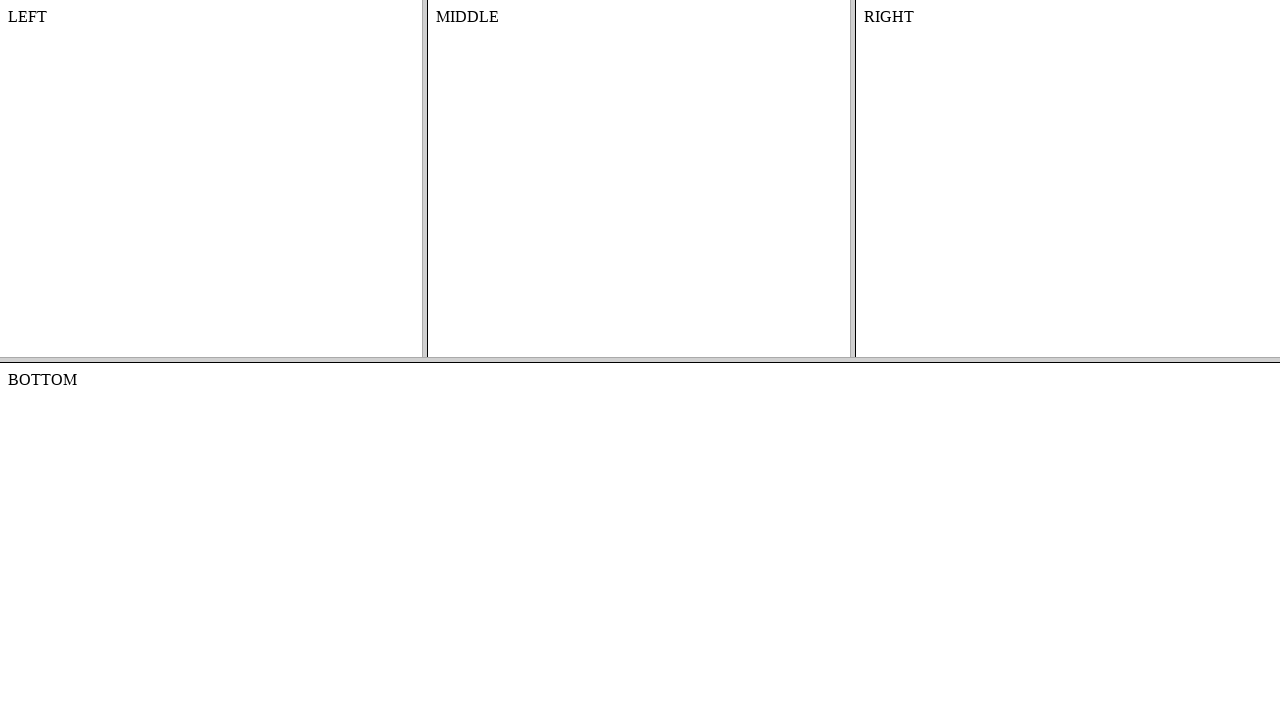

Verified content is present in the middle frame
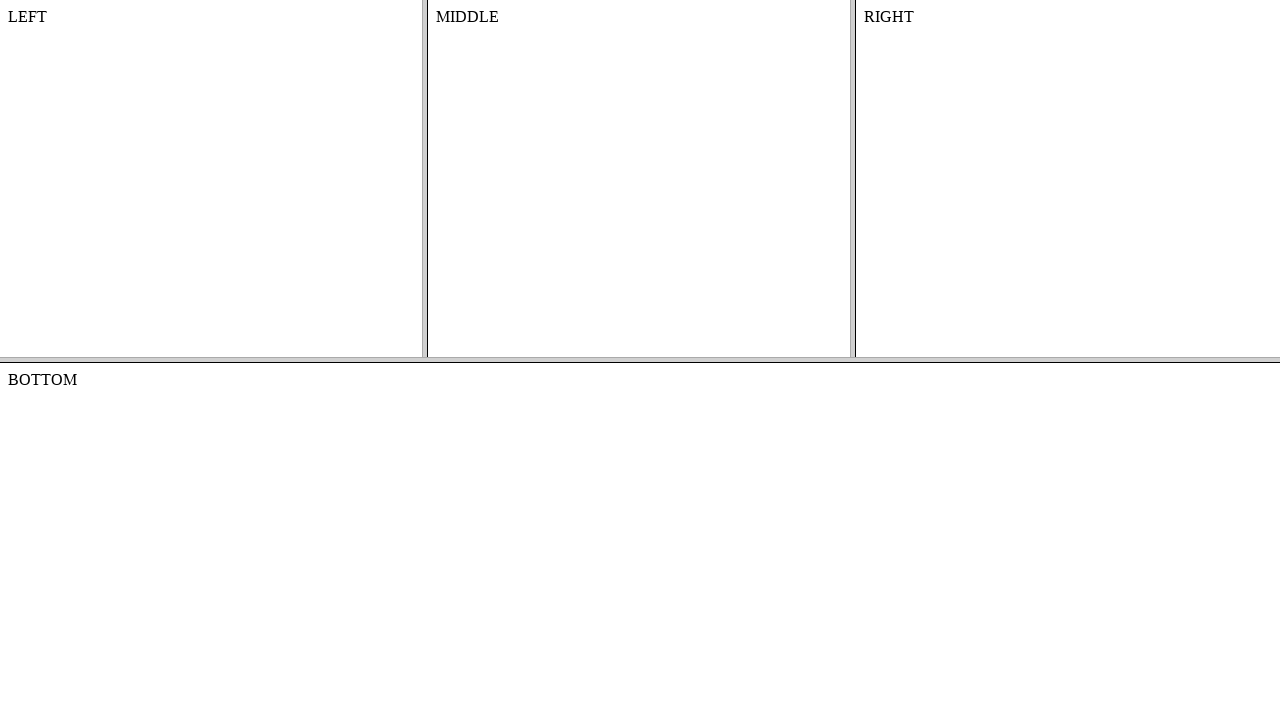

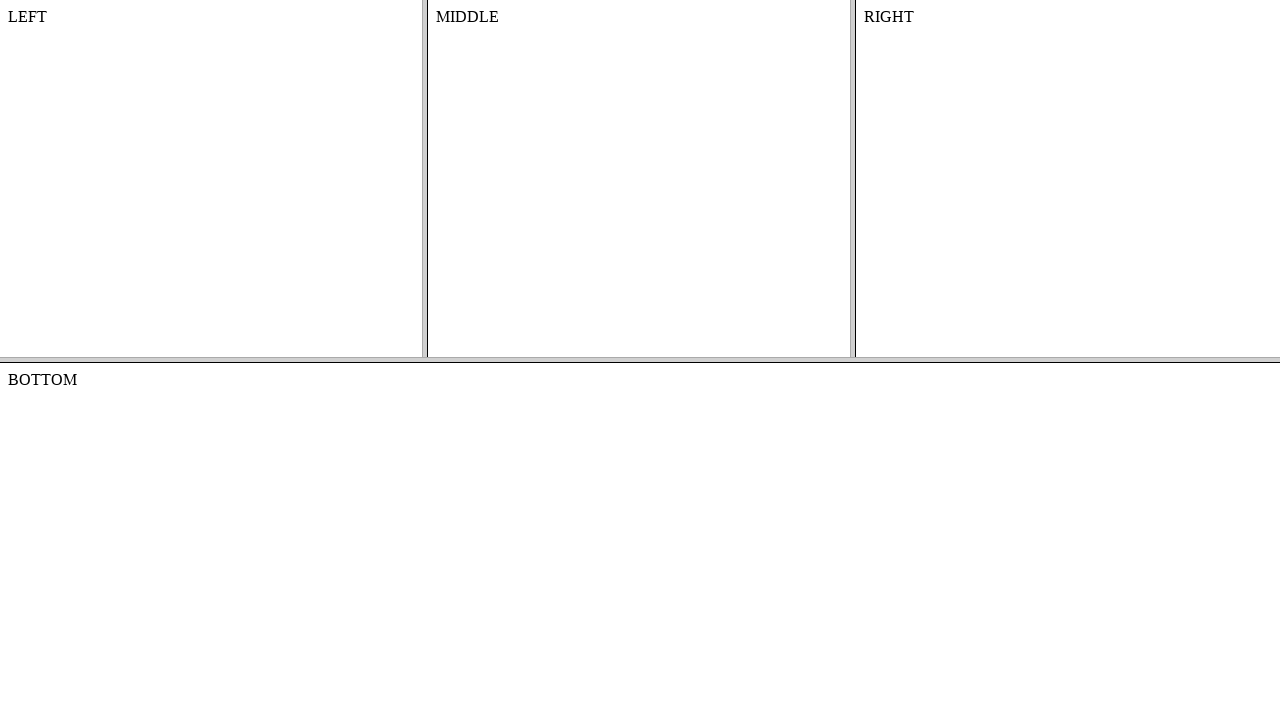